Tests partial form filling with first name and job title fields without submitting the form

Starting URL: http://formy-project.herokuapp.com/form

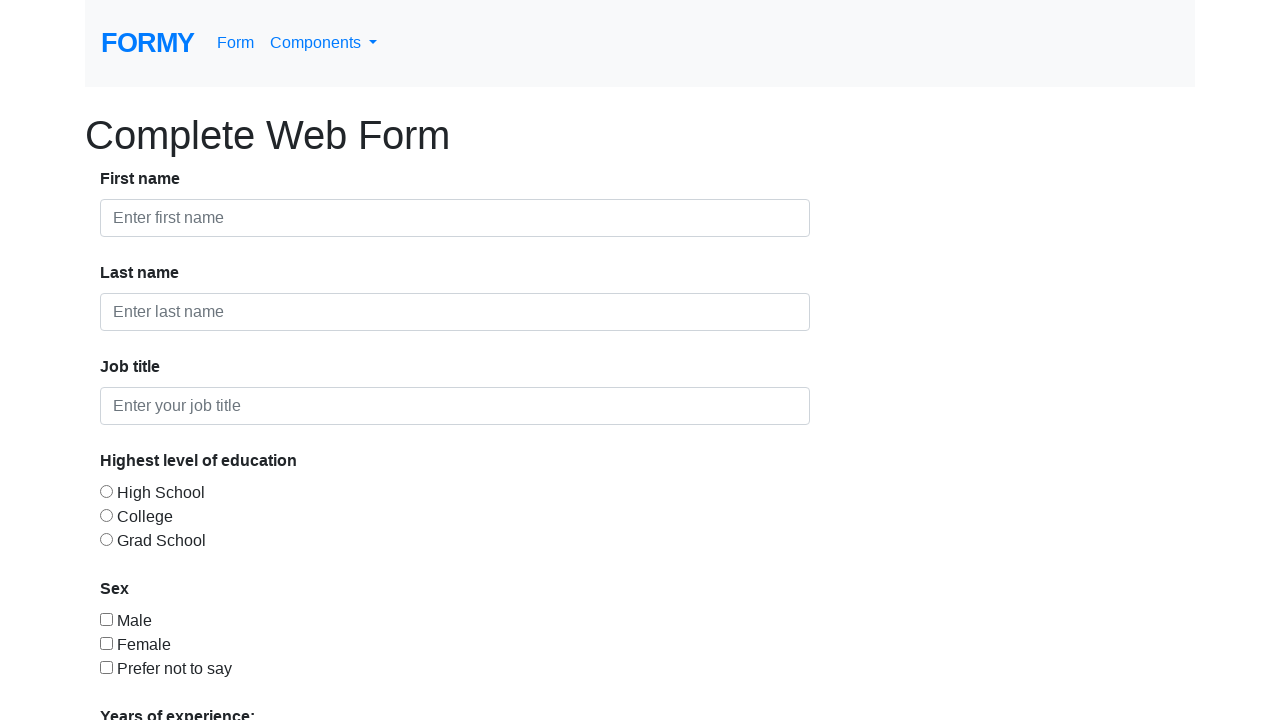

Filled first name field with 'Kareem' on #first-name
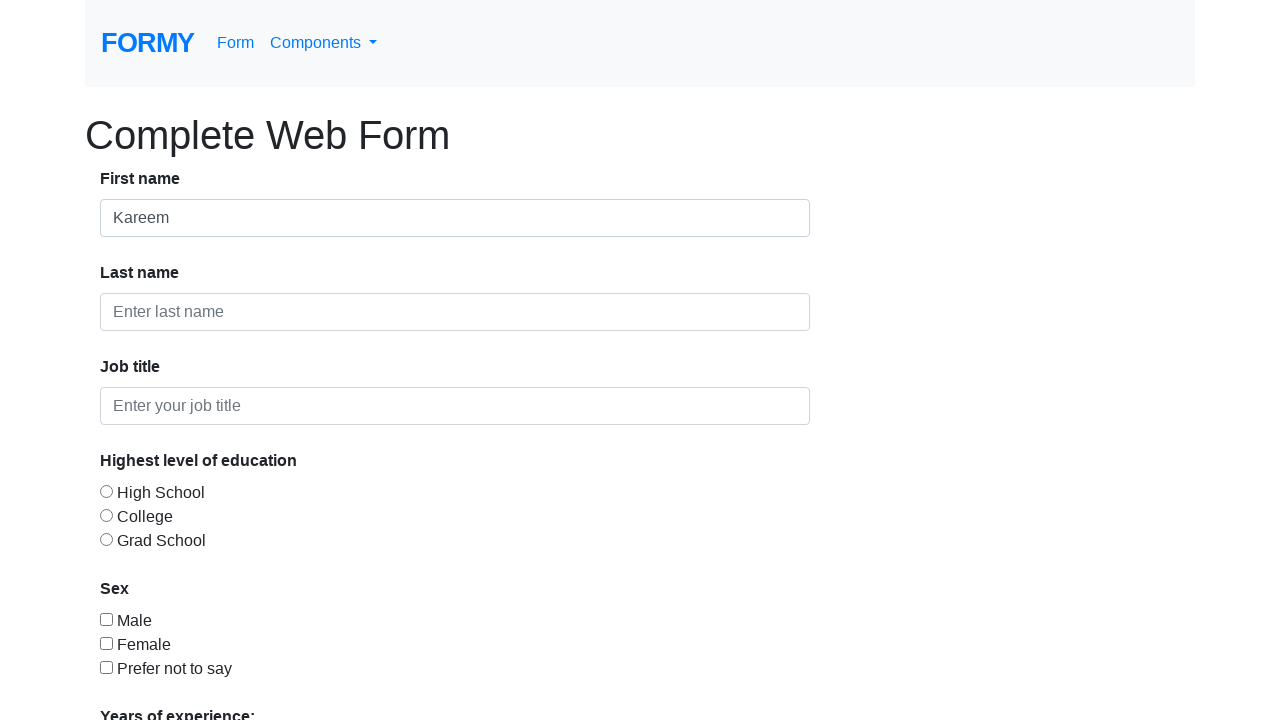

Filled job title field with 'Computer Engineering Student' on #job-title
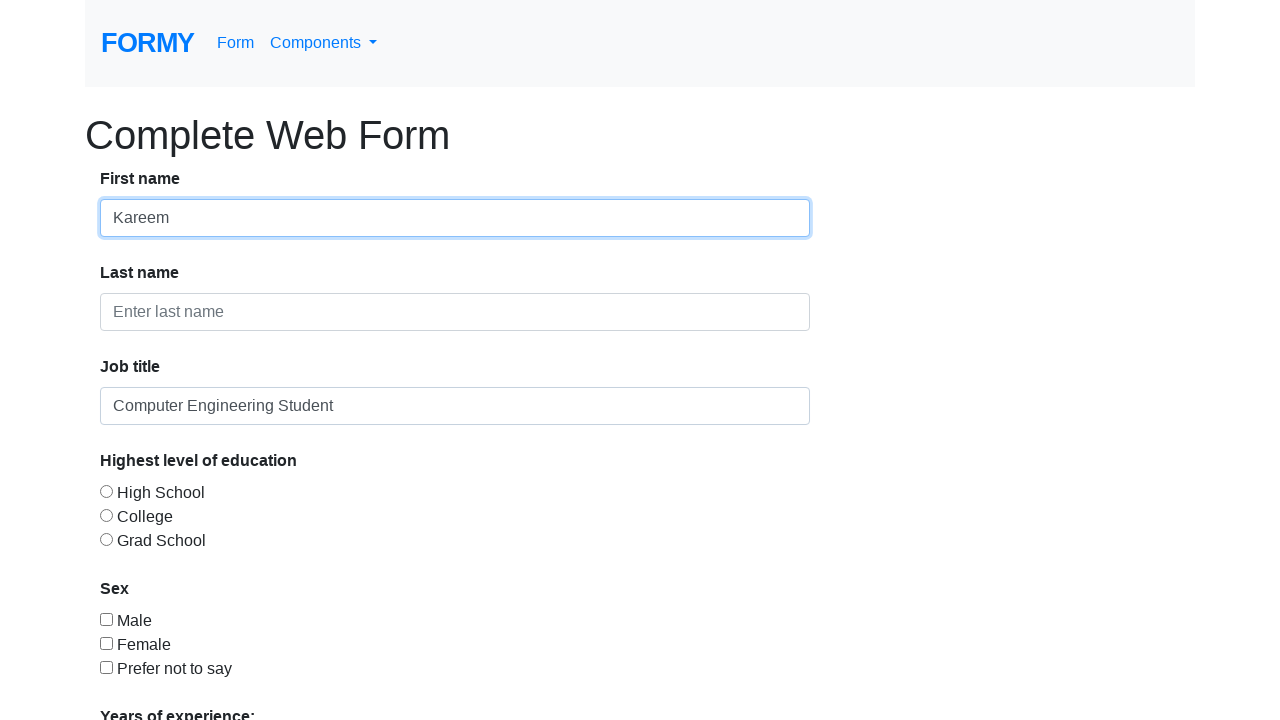

Focused on first name field at (455, 218) on #first-name
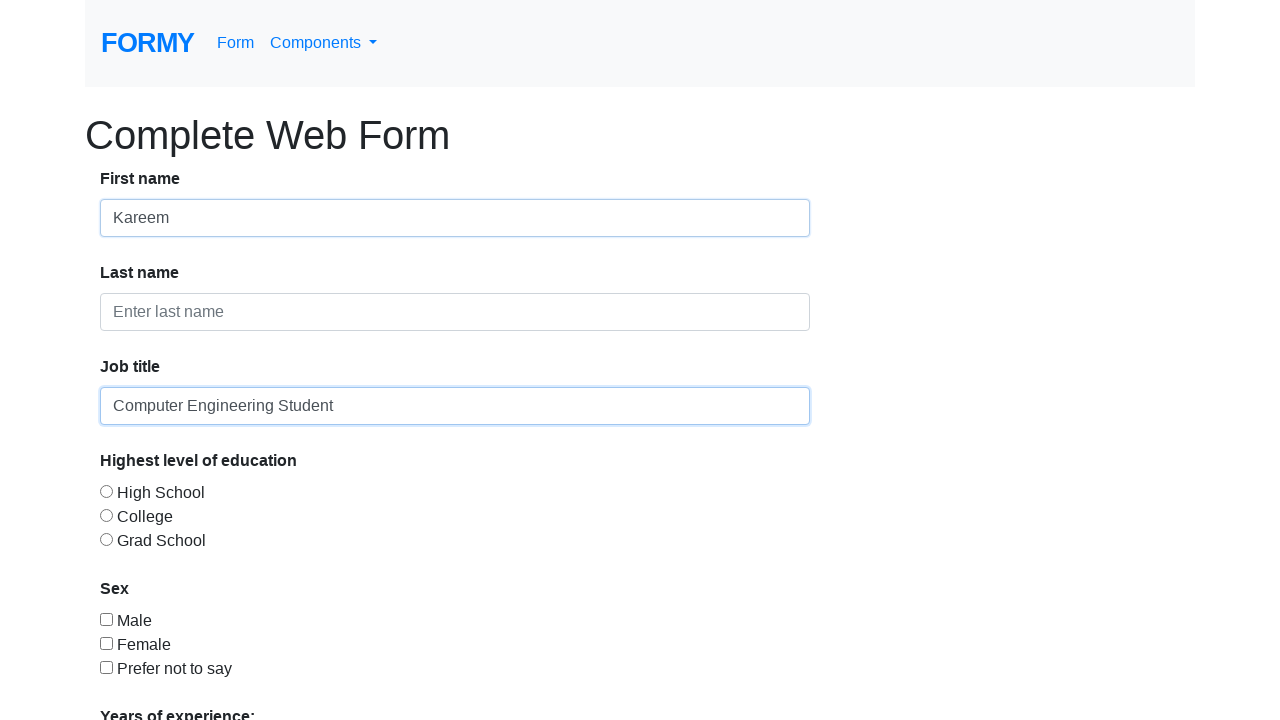

Focused on job title field at (455, 406) on #job-title
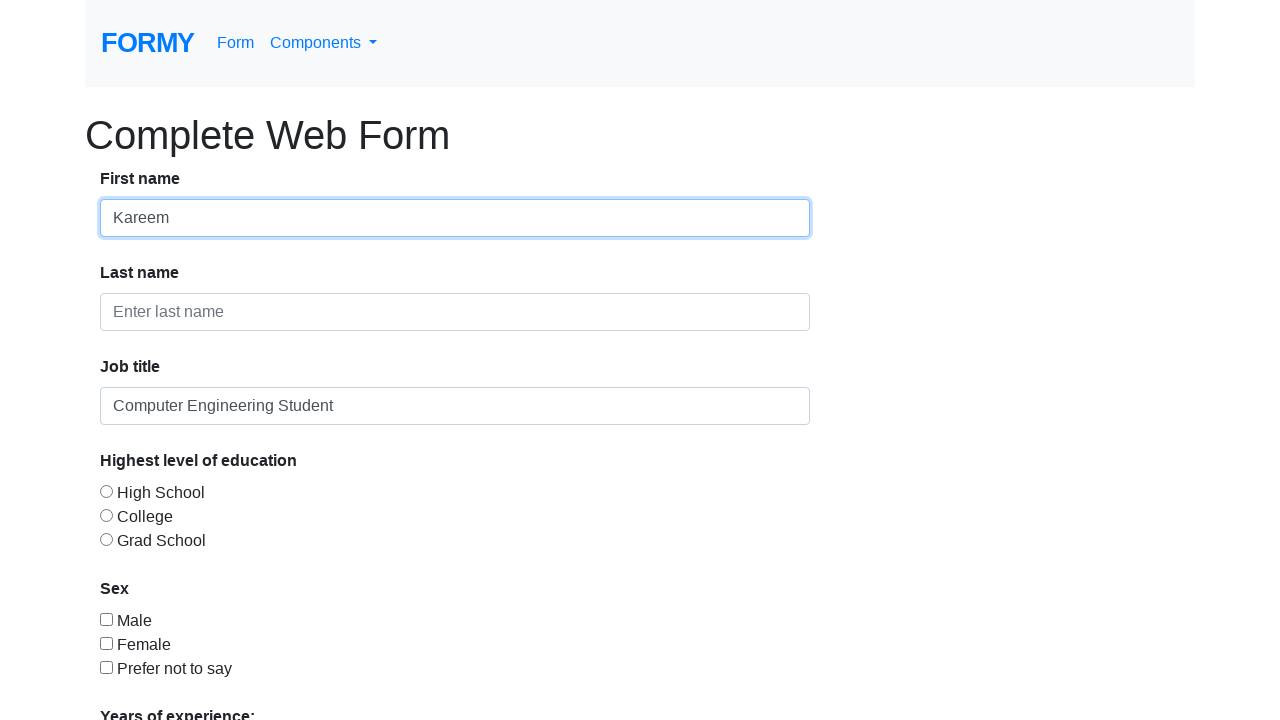

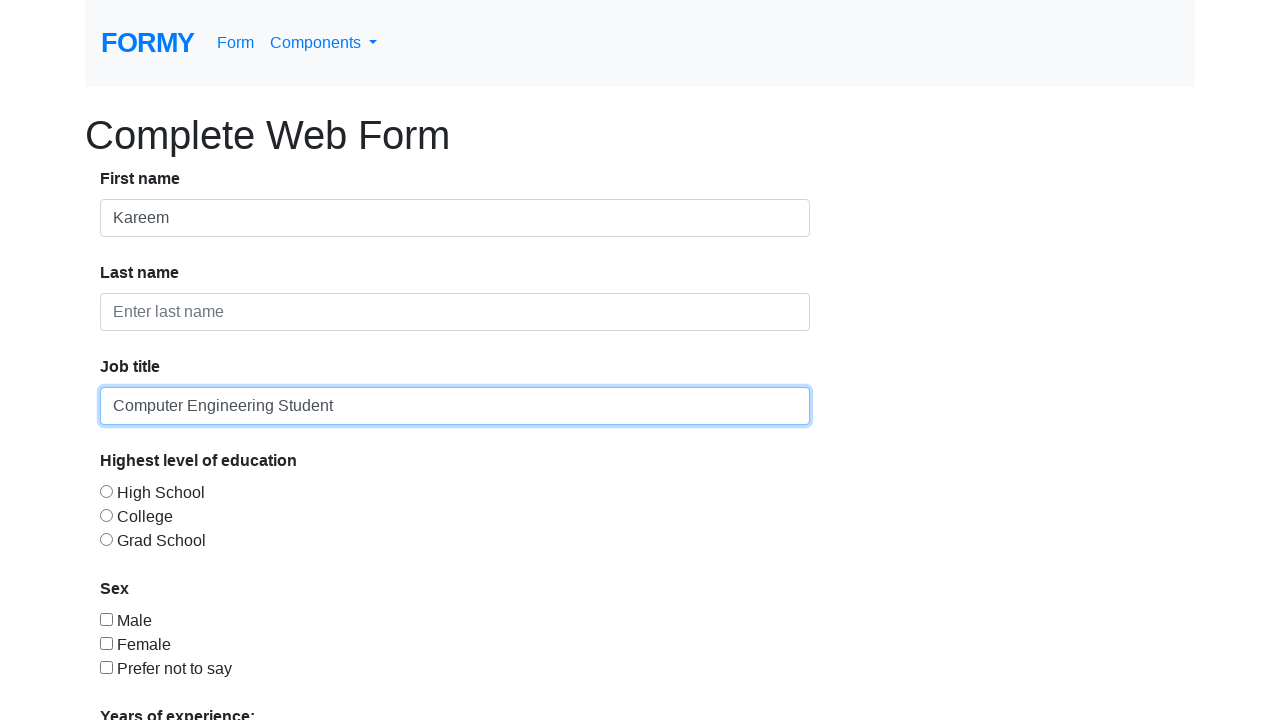